Tests checkbox functionality by verifying checkbox states and clicking on the first checkbox if it's not selected

Starting URL: https://the-internet.herokuapp.com/checkboxes

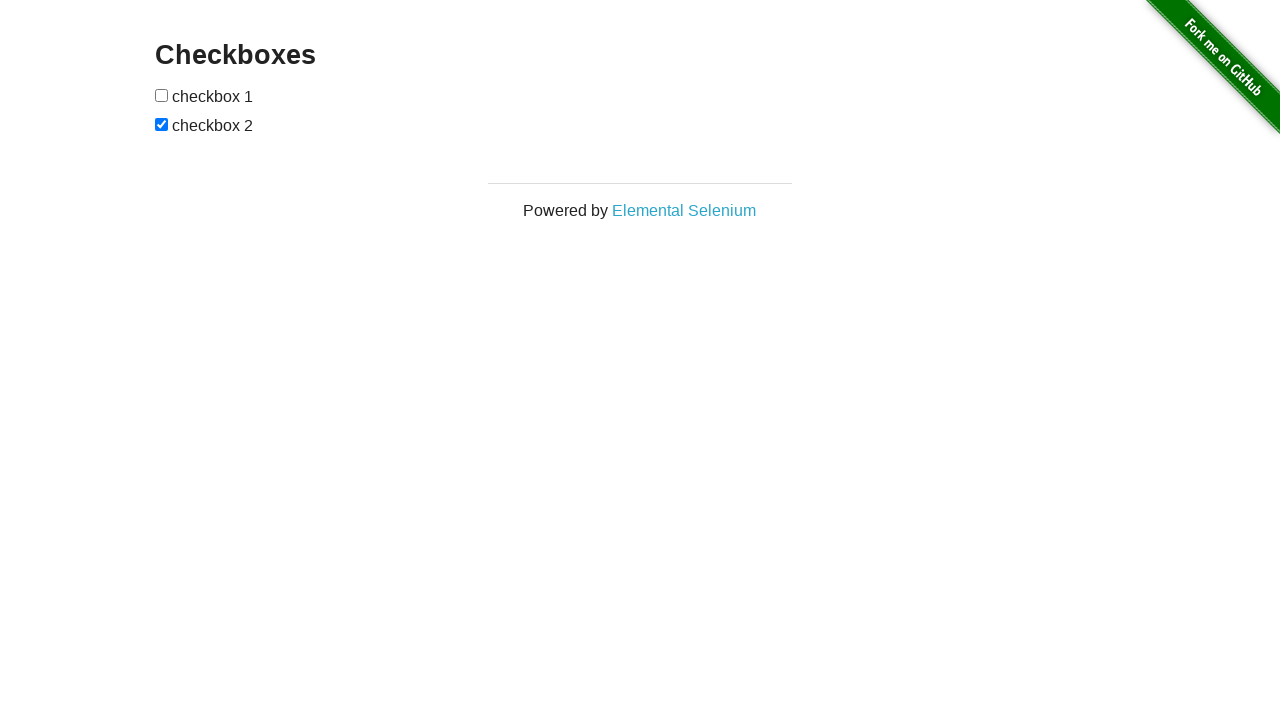

Navigated to checkboxes test page
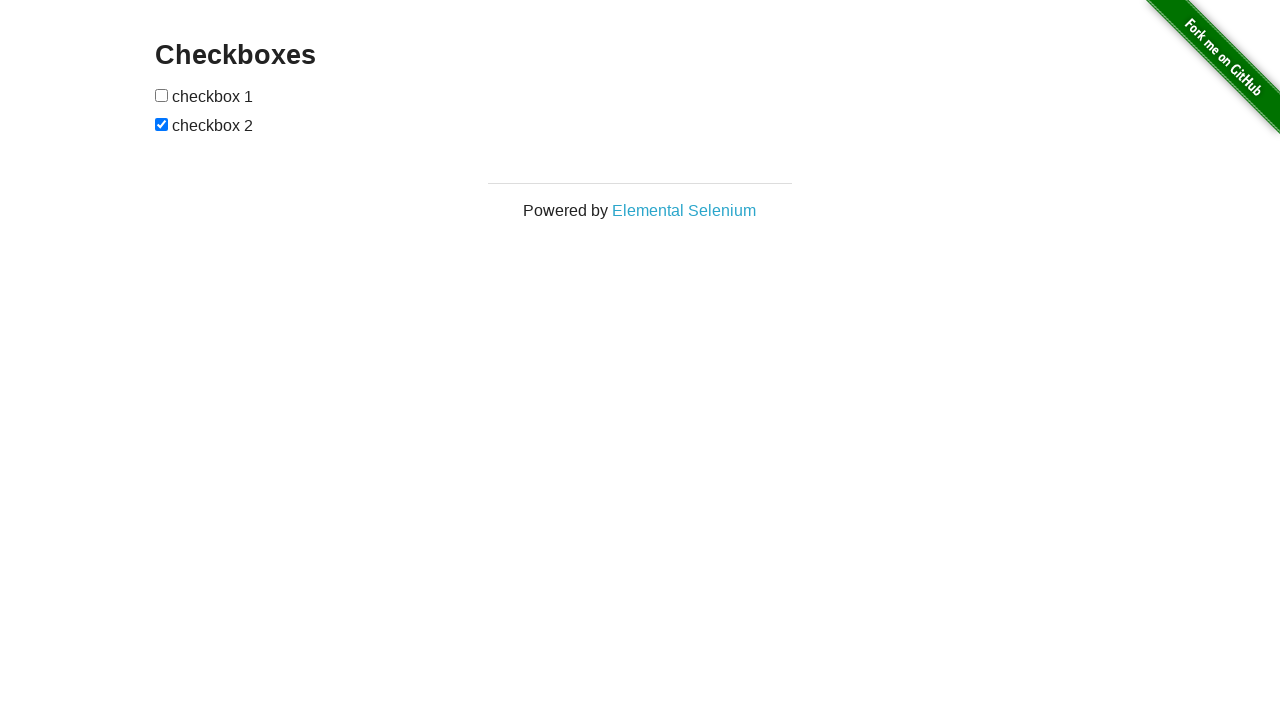

Located first checkbox element
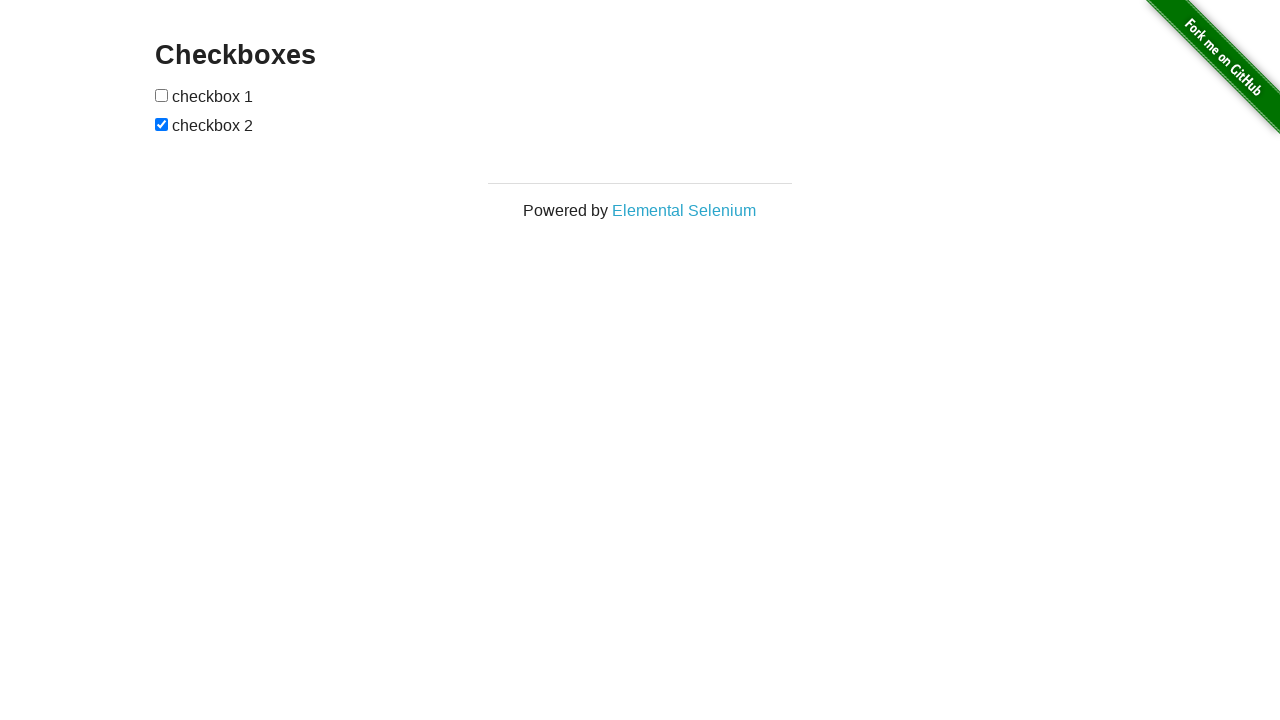

Located second checkbox element
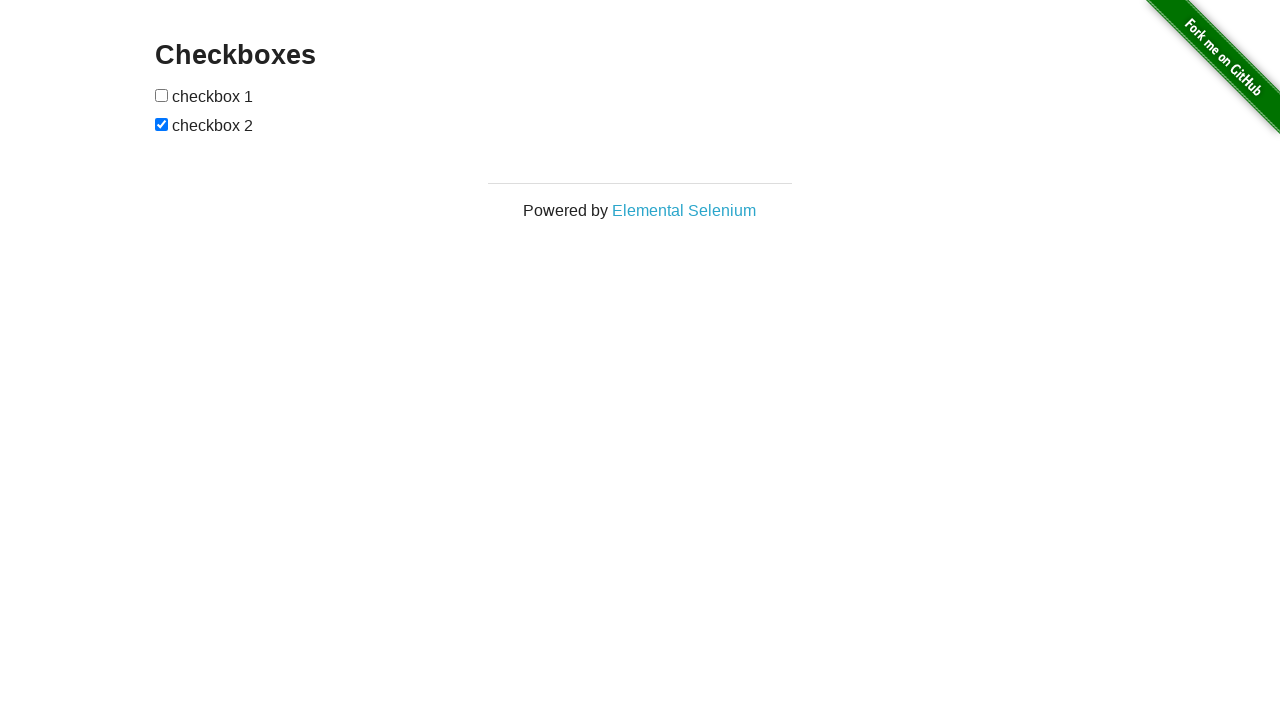

Verified first checkbox is not selected
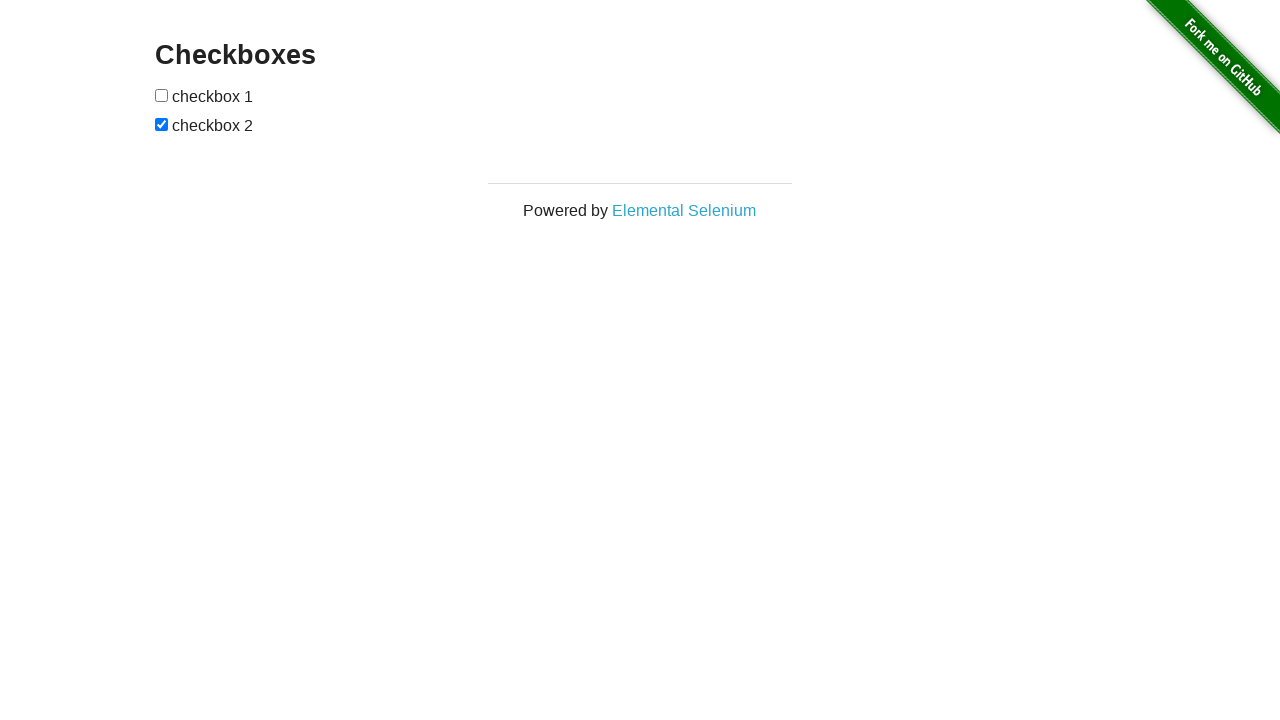

Clicked first checkbox to select it at (162, 95) on (//input[@type='checkbox'])[1]
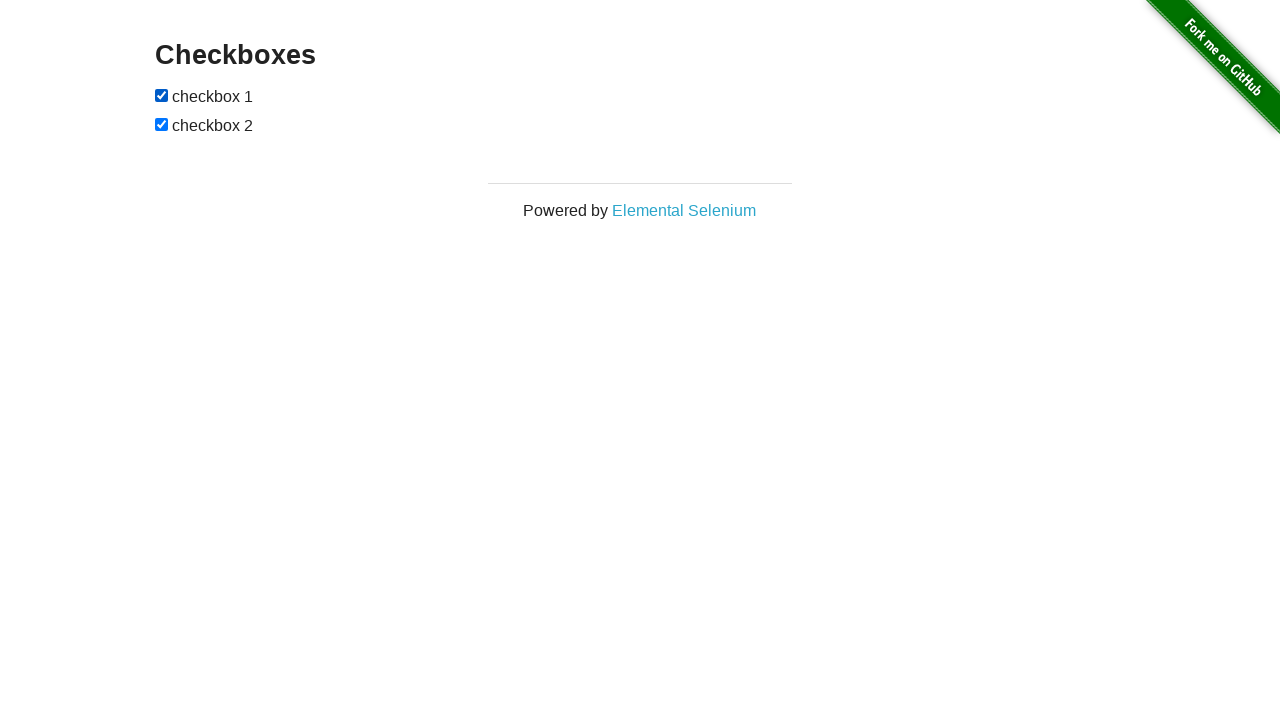

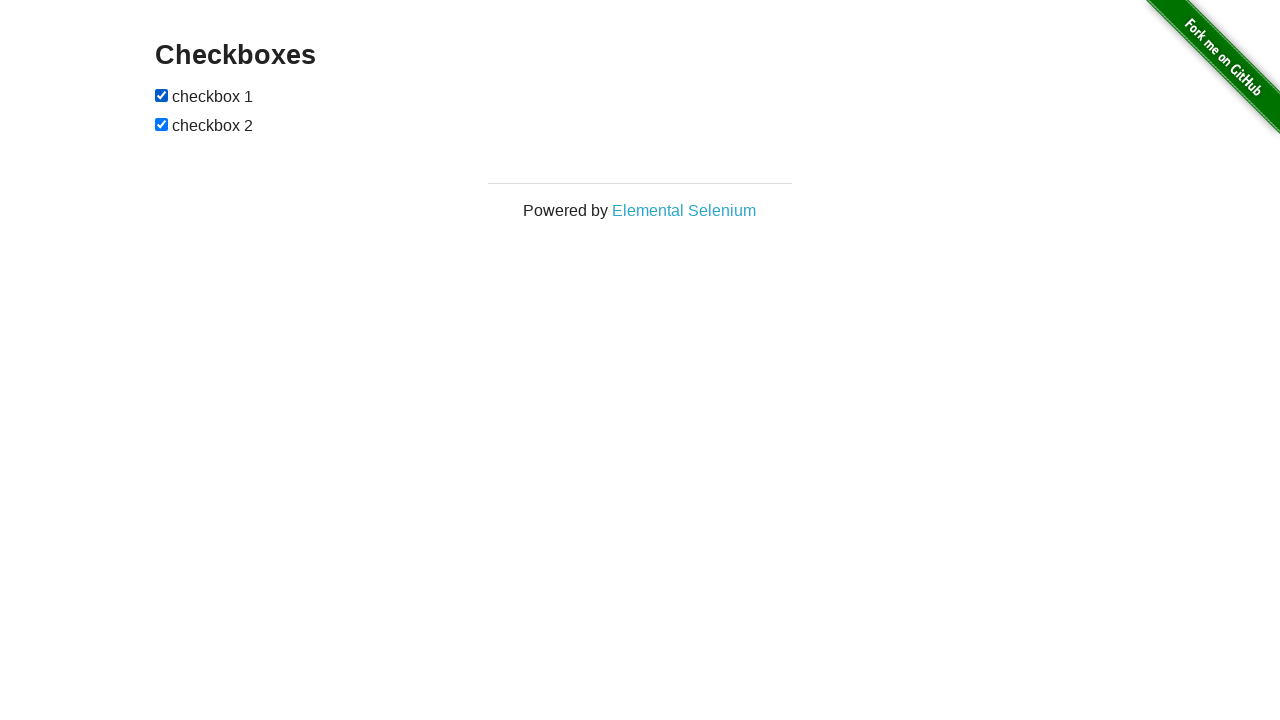